Tests Vue.js dropdown by selecting different options from a custom dropdown menu

Starting URL: https://mikerodham.github.io/vue-dropdowns/

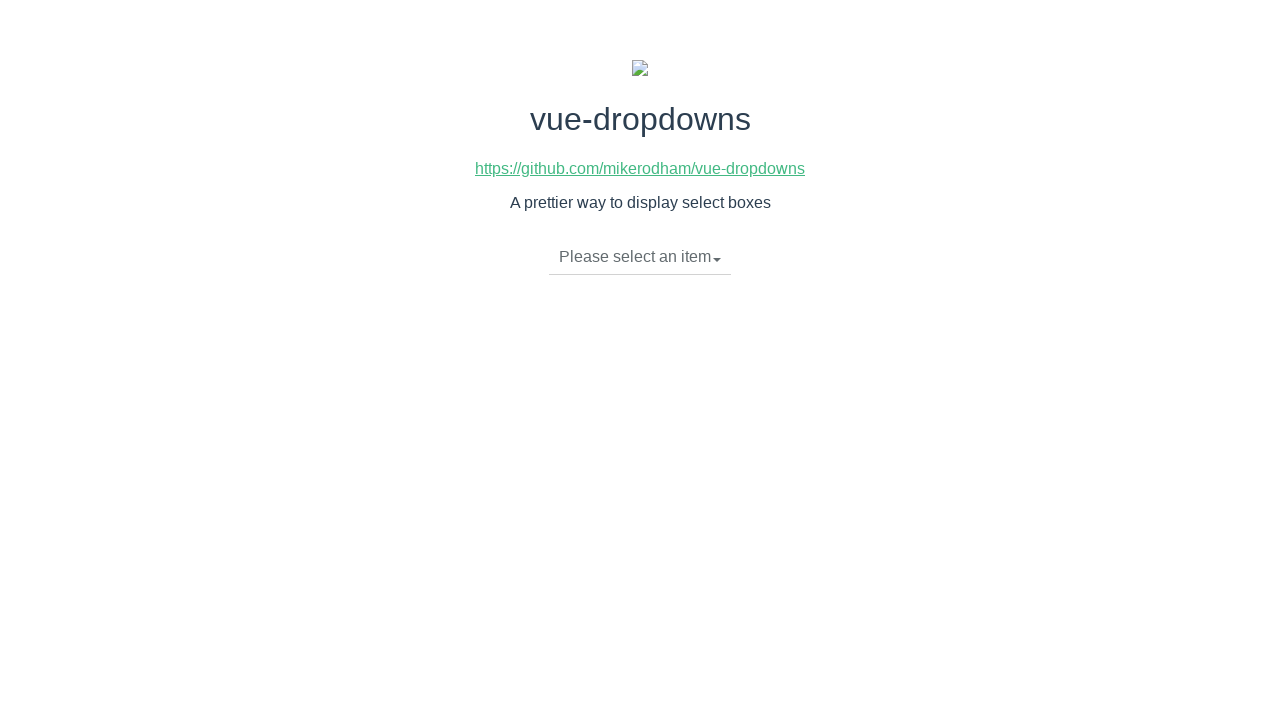

Clicked dropdown toggle to open menu at (640, 257) on li.dropdown-toggle
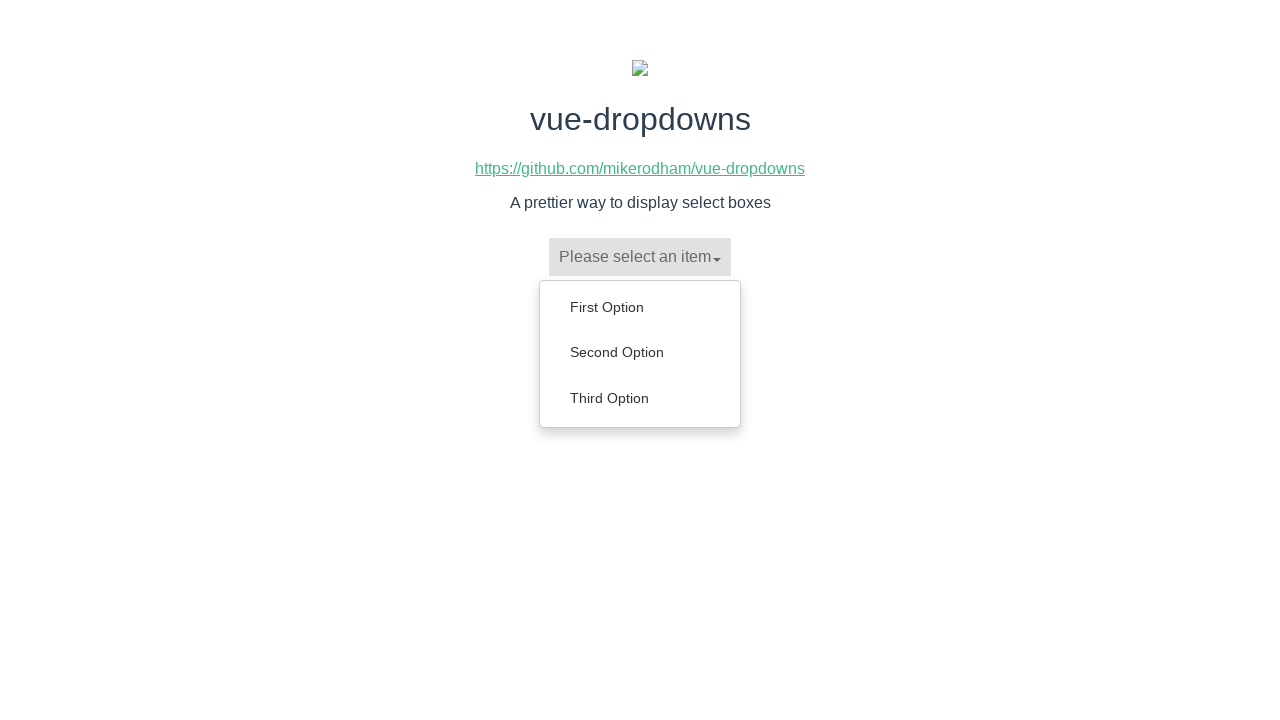

Selected 'Second Option' from dropdown menu at (640, 352) on ul.dropdown-menu a:text('Second Option')
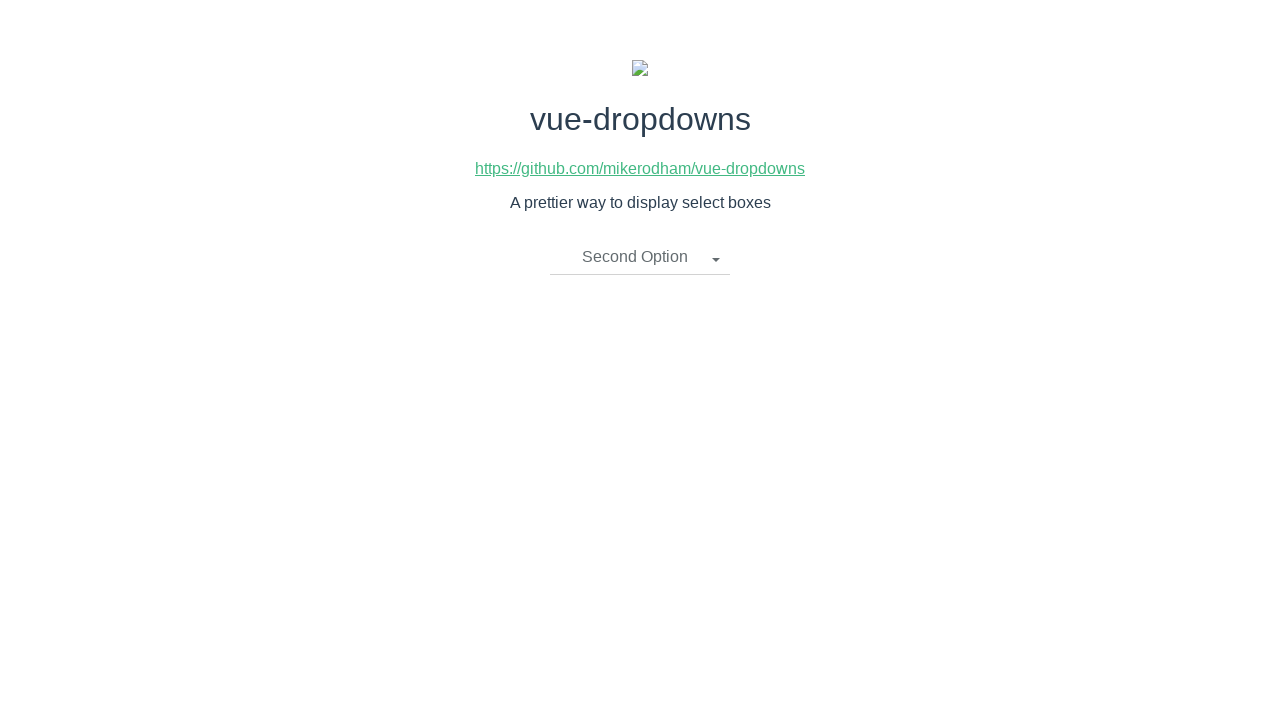

Clicked dropdown toggle to open menu at (640, 257) on li.dropdown-toggle
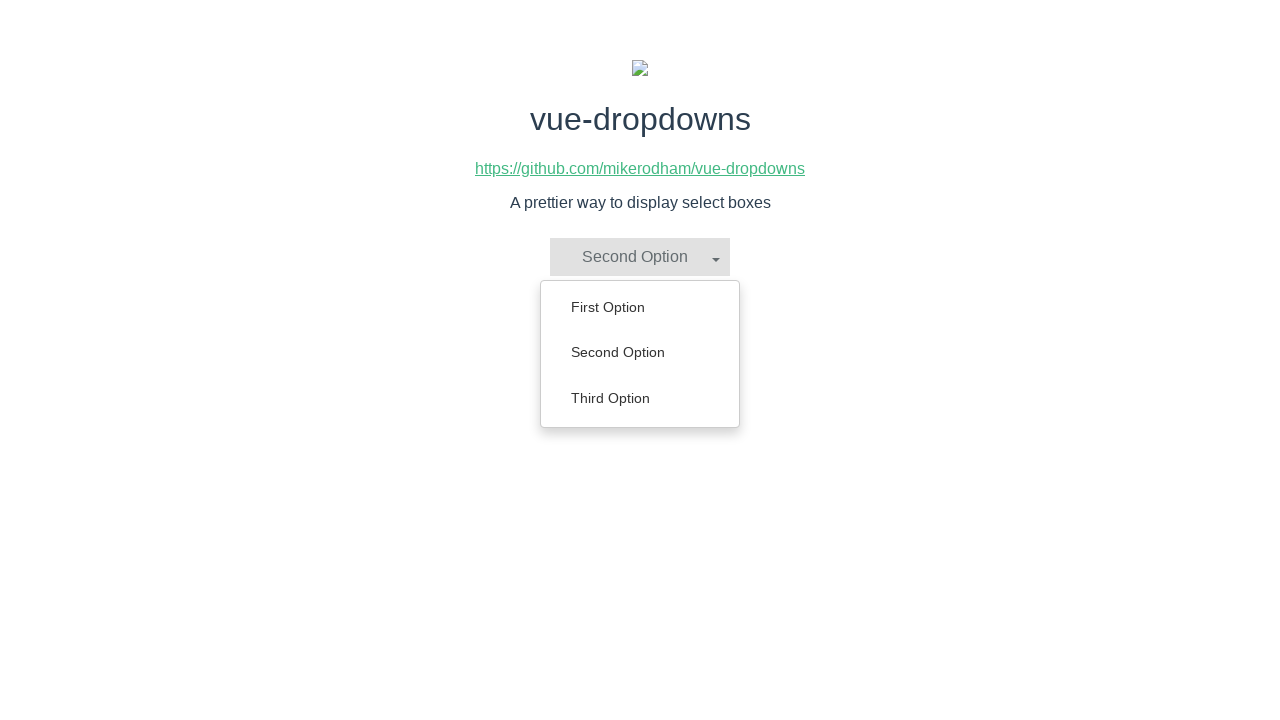

Selected 'First Option' from dropdown menu at (640, 307) on ul.dropdown-menu a:text('First Option')
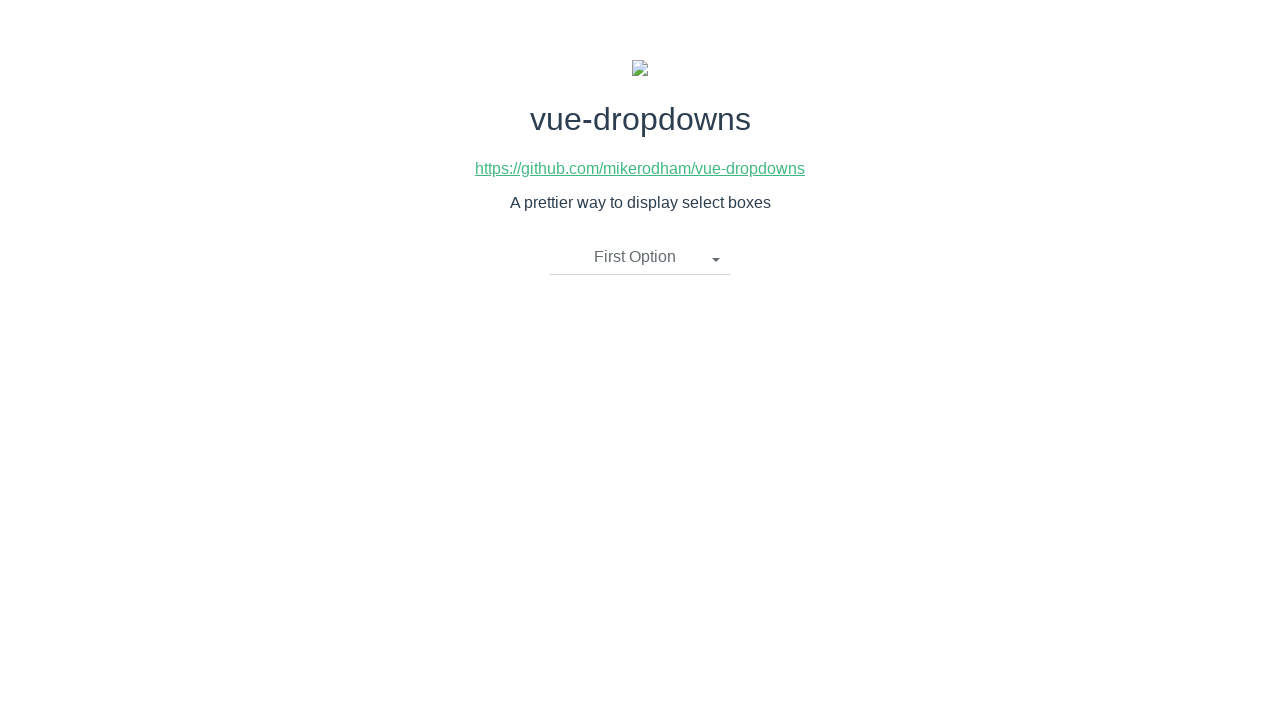

Clicked dropdown toggle to open menu at (640, 257) on li.dropdown-toggle
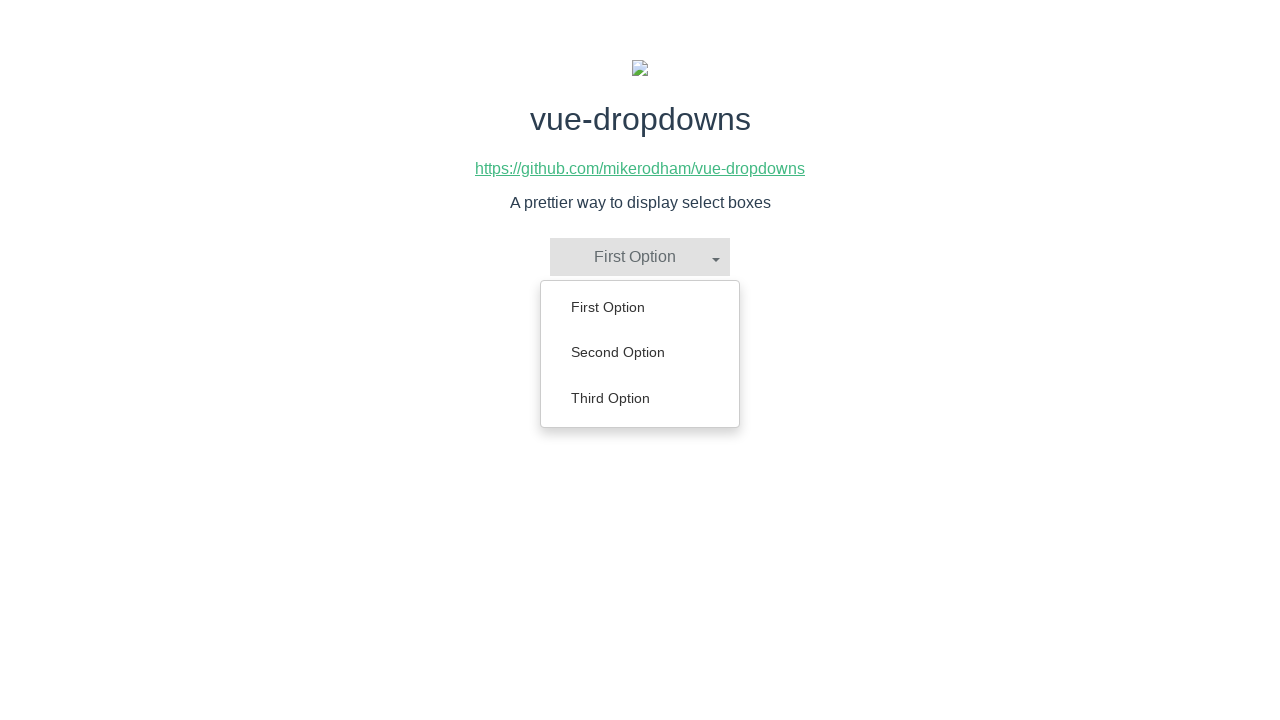

Selected 'Third Option' from dropdown menu at (640, 398) on ul.dropdown-menu a:text('Third Option')
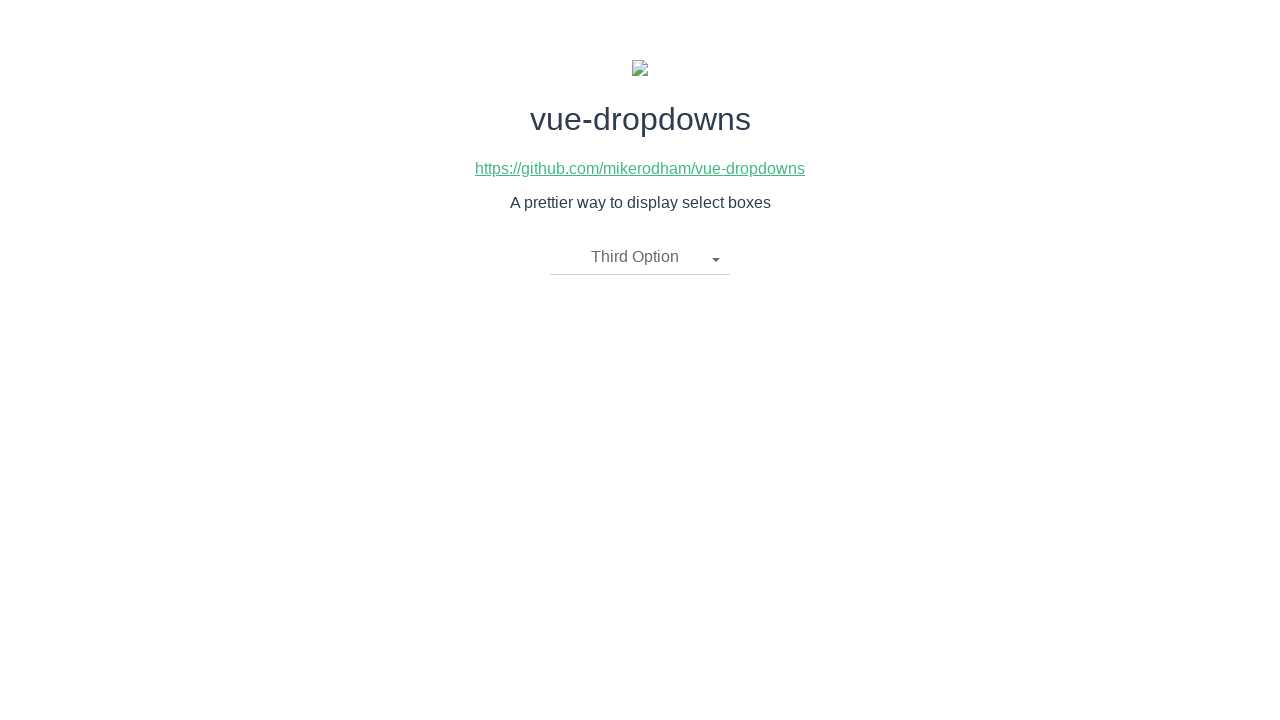

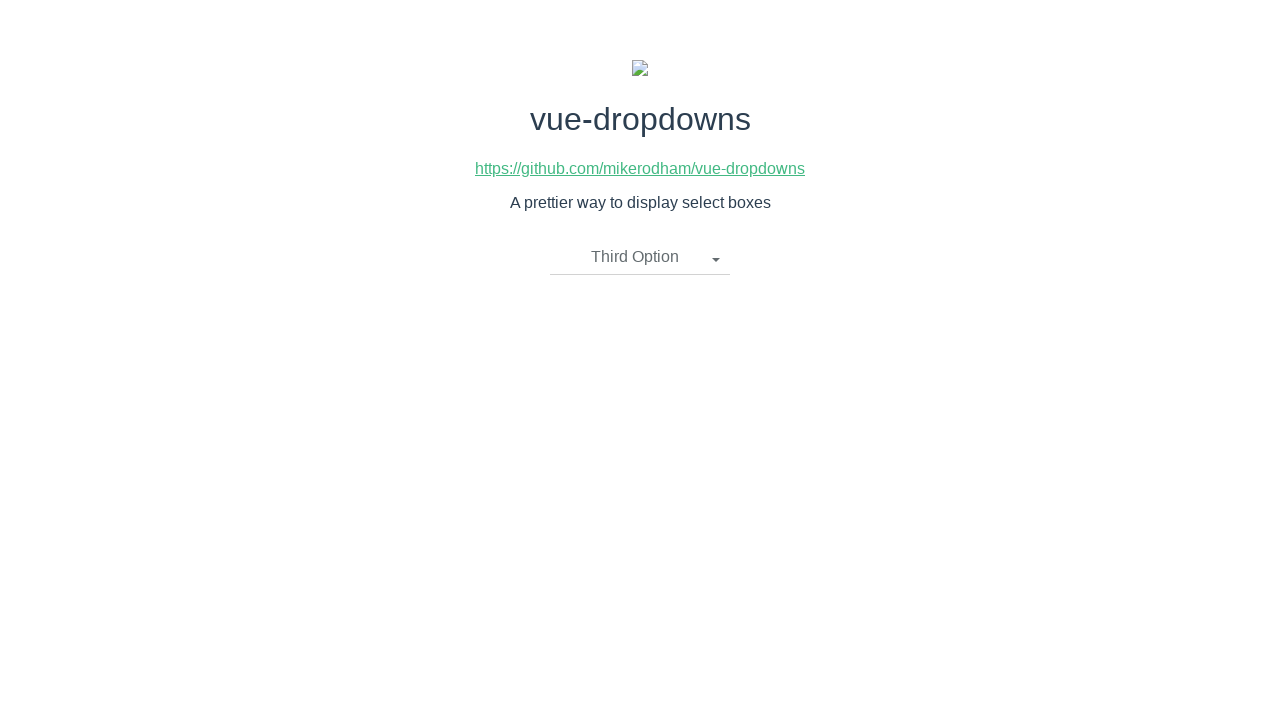